Clicks on a link containing "Slider" using partial link text

Starting URL: https://the-internet.herokuapp.com

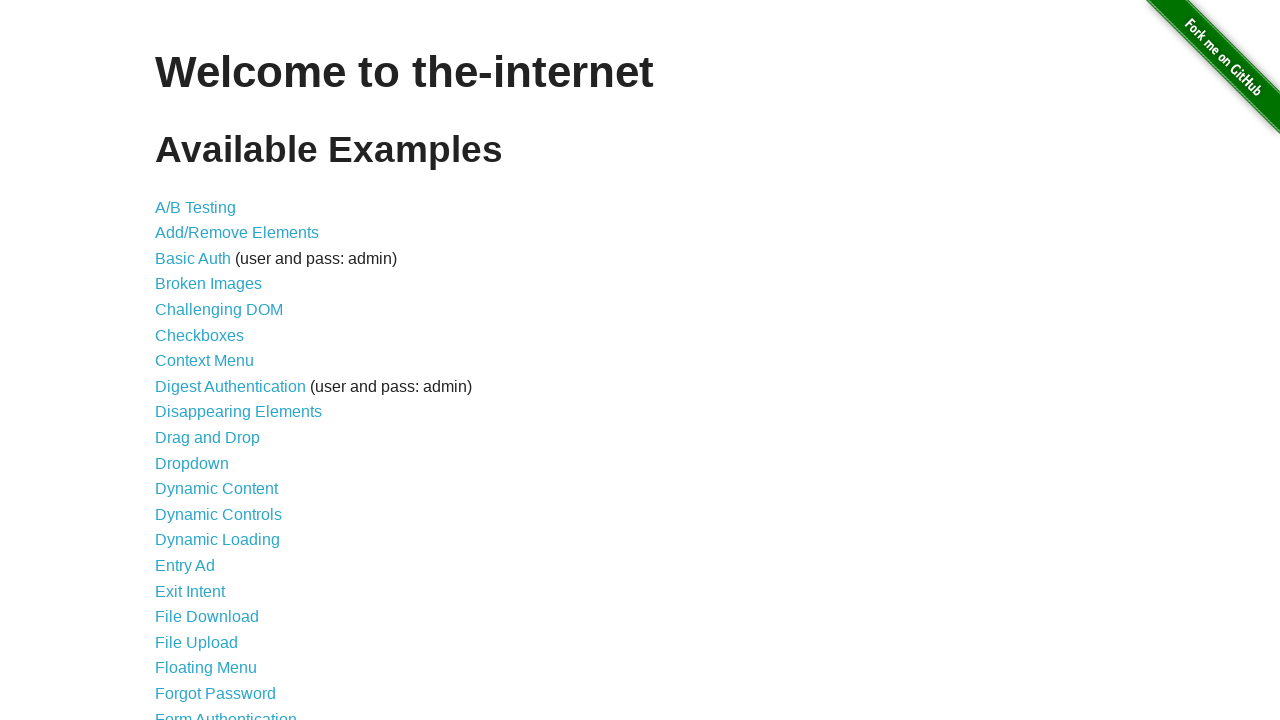

Navigated to the-internet.herokuapp.com
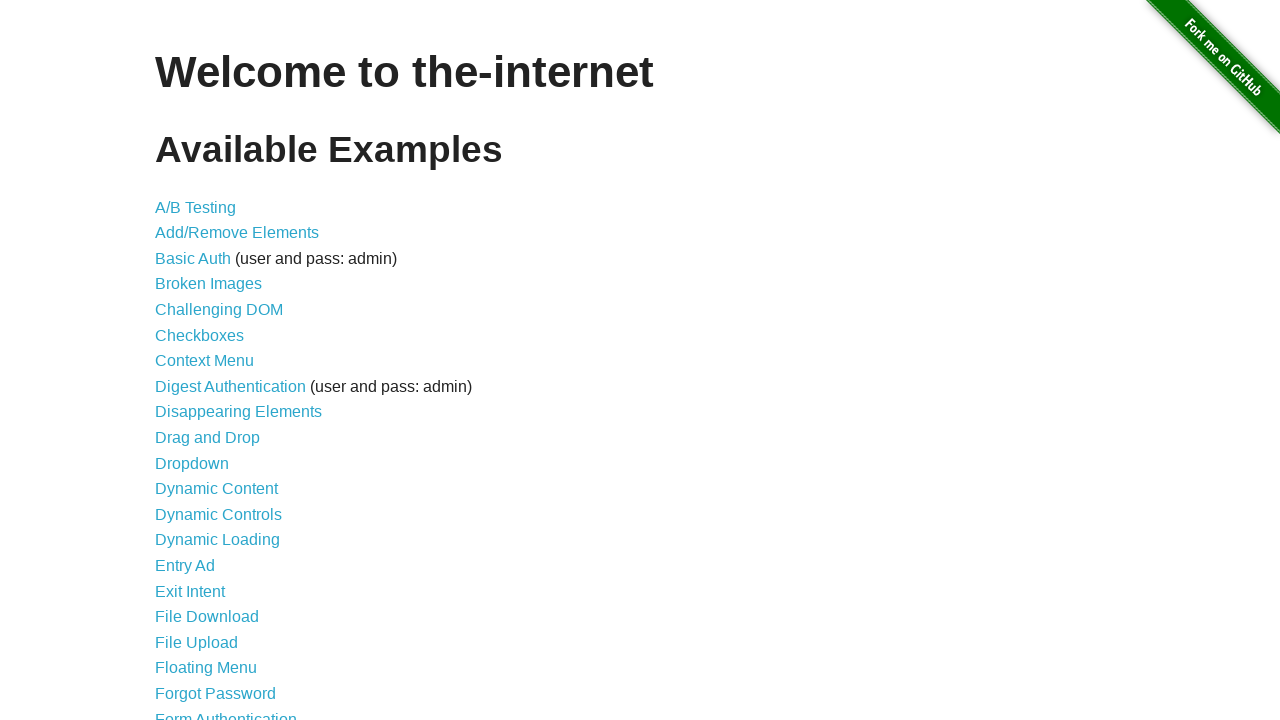

Clicked on link containing 'Slider' using partial link text at (214, 361) on text=/.*Slider.*/
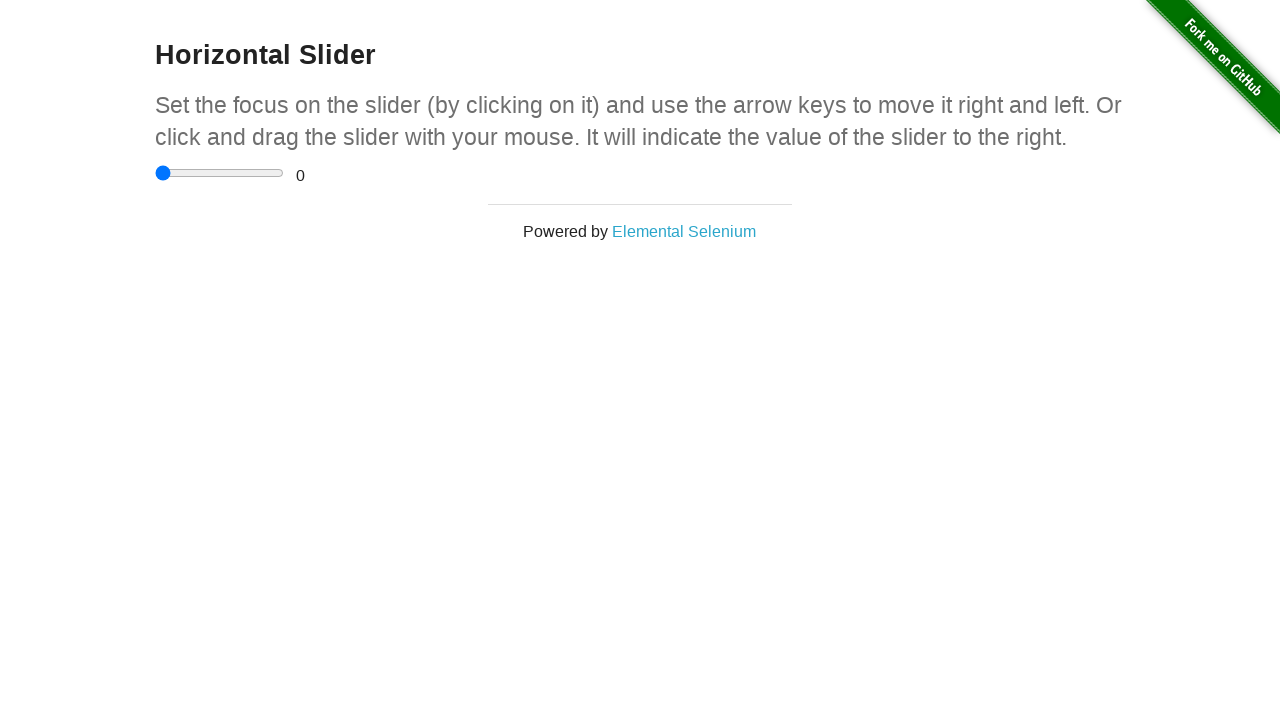

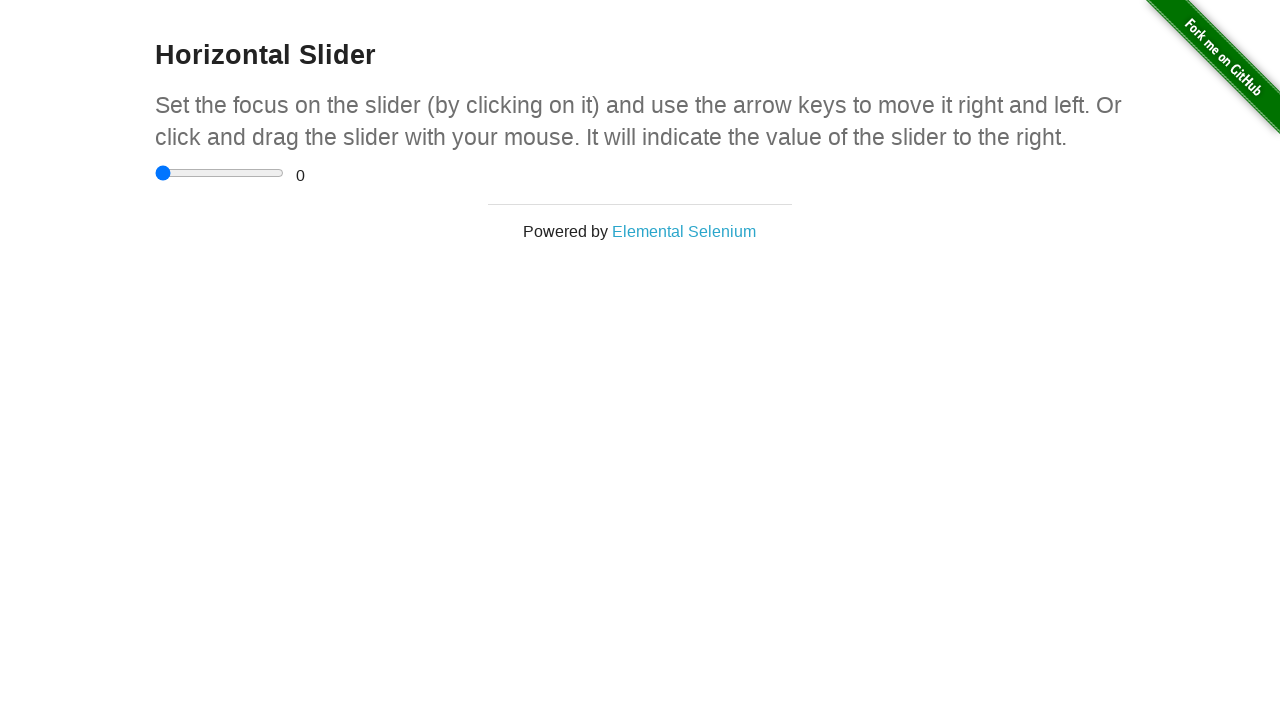